Tests dismissing a JavaScript confirm dialog by clicking a button and cancelling the confirm

Starting URL: https://automationfc.github.io/basic-form/index.html

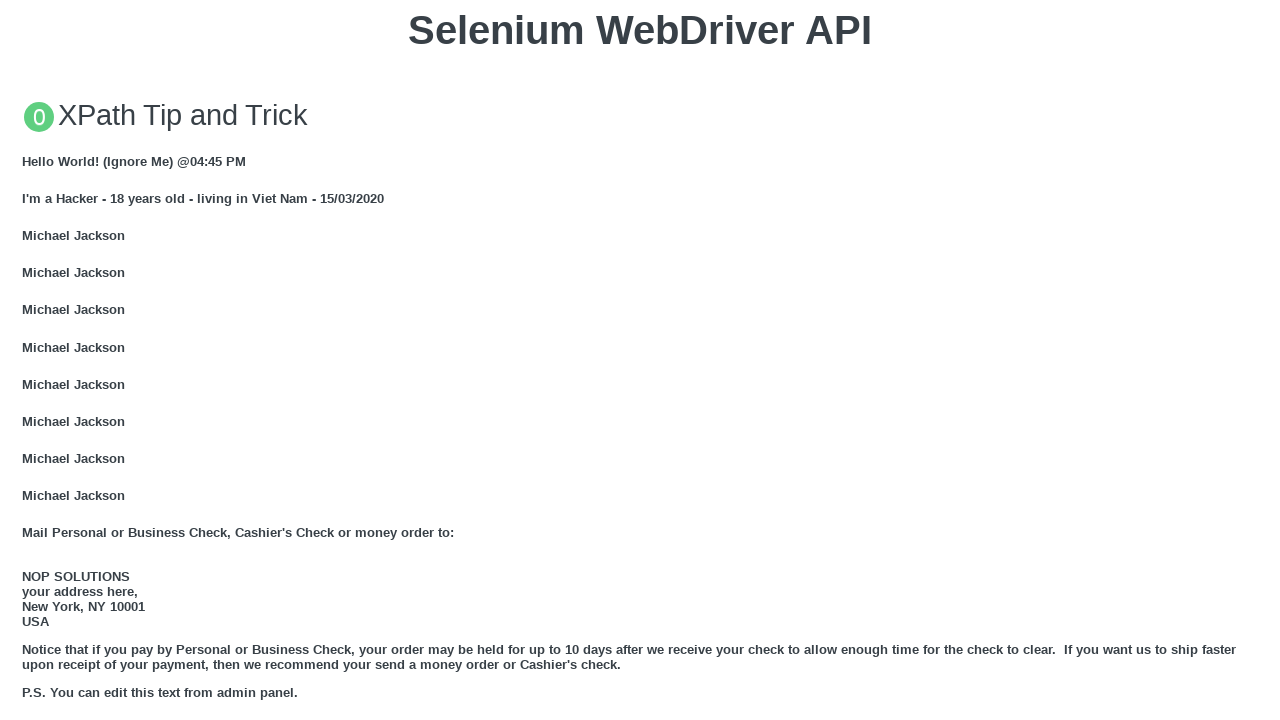

Clicked button to trigger JS Confirm dialog at (640, 360) on xpath=//button[text()='Click for JS Confirm']
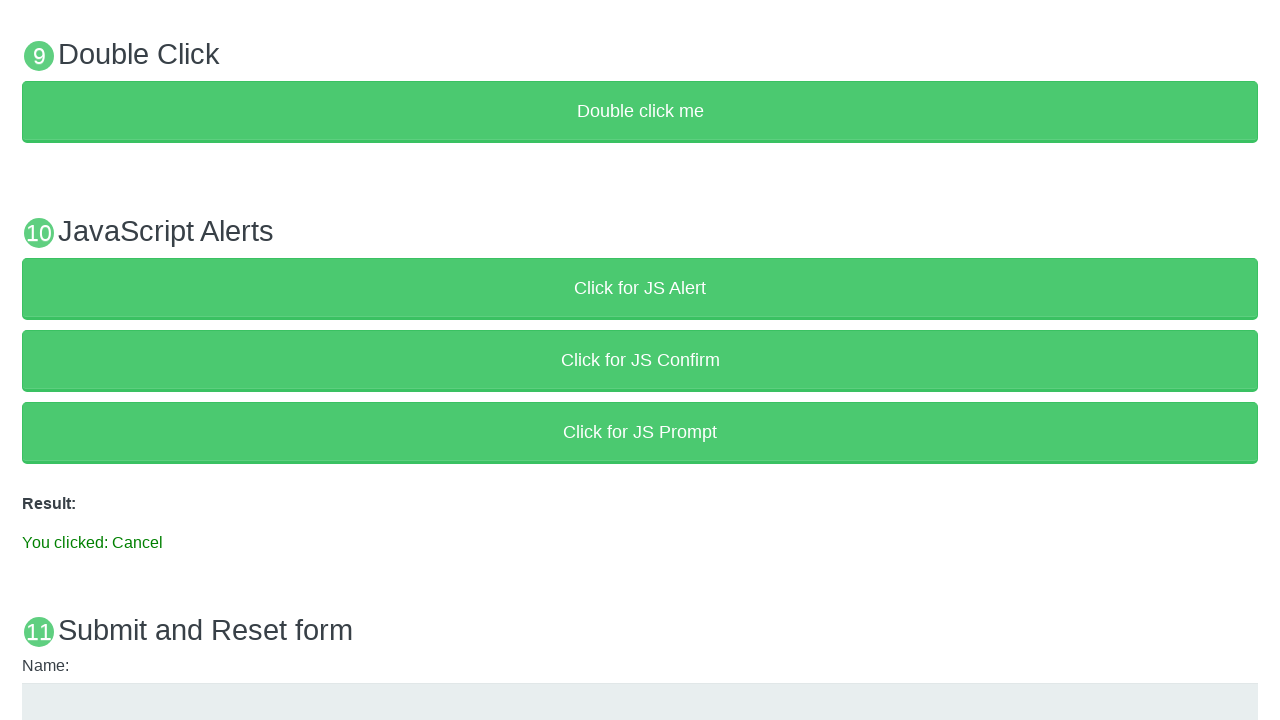

Set up dialog handler to dismiss confirm dialog
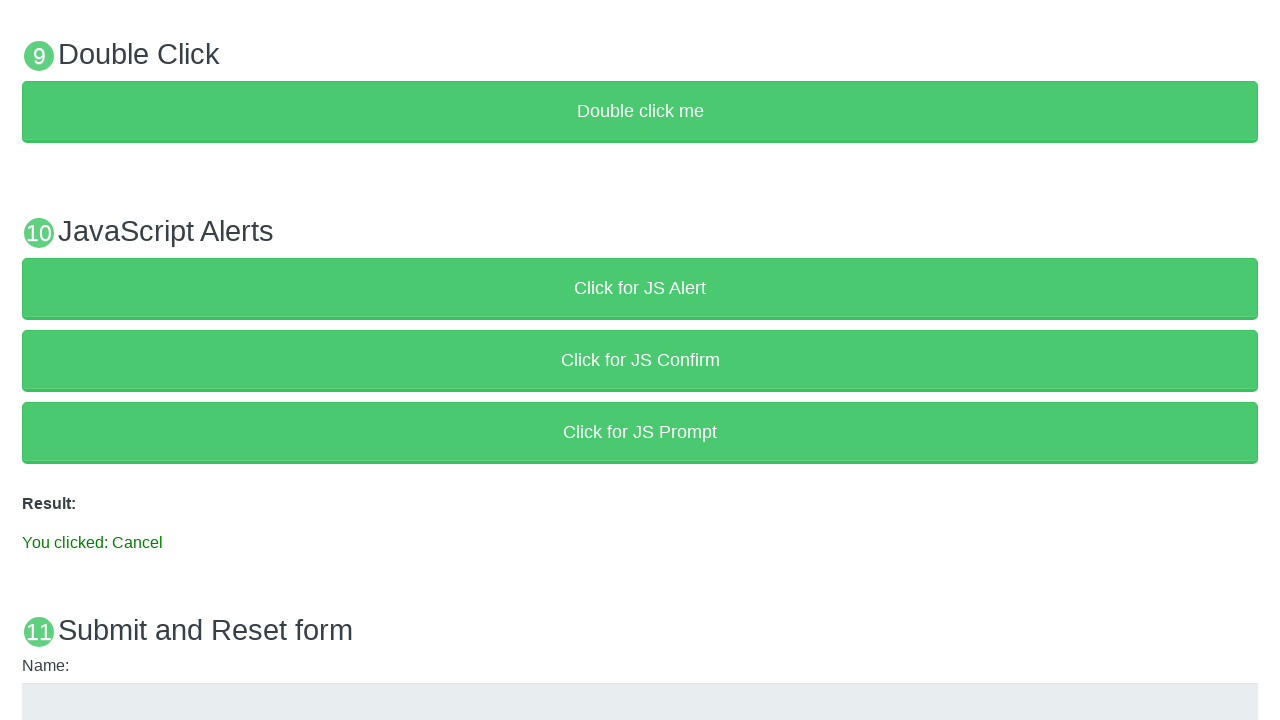

Clicked button to trigger JS Confirm dialog again at (640, 360) on xpath=//button[text()='Click for JS Confirm']
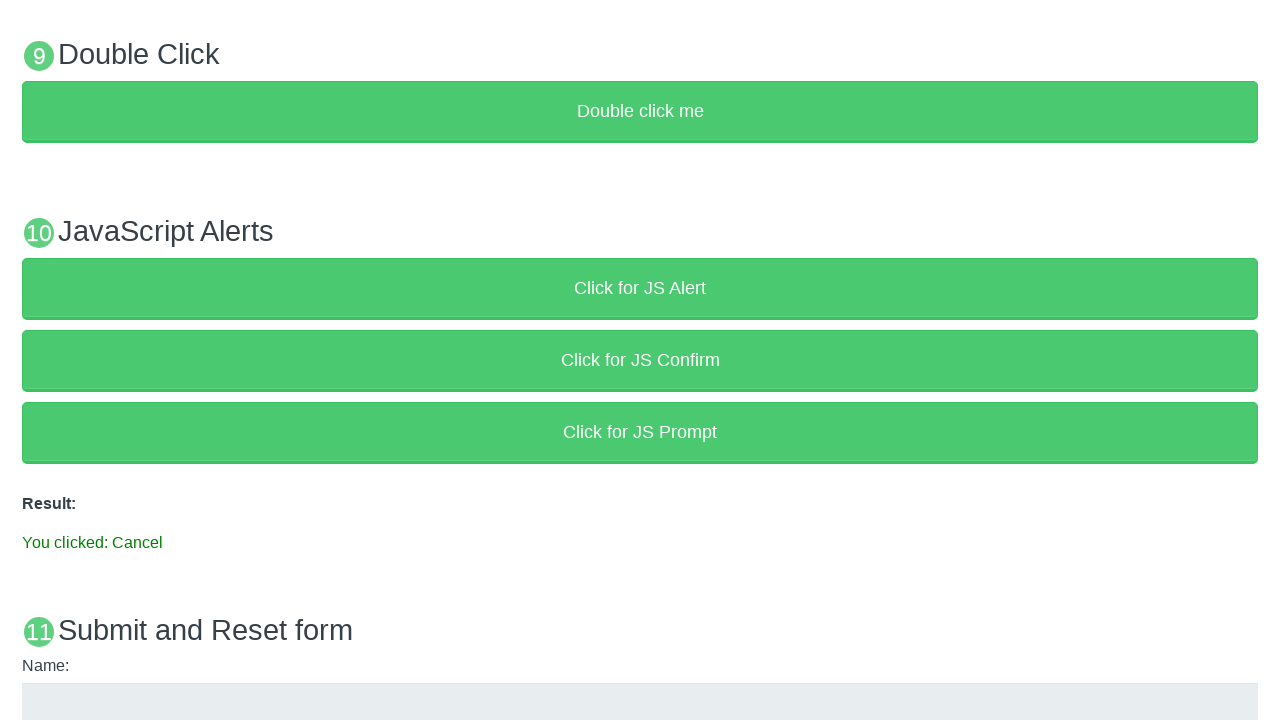

Verified result text shows 'You clicked: Cancel'
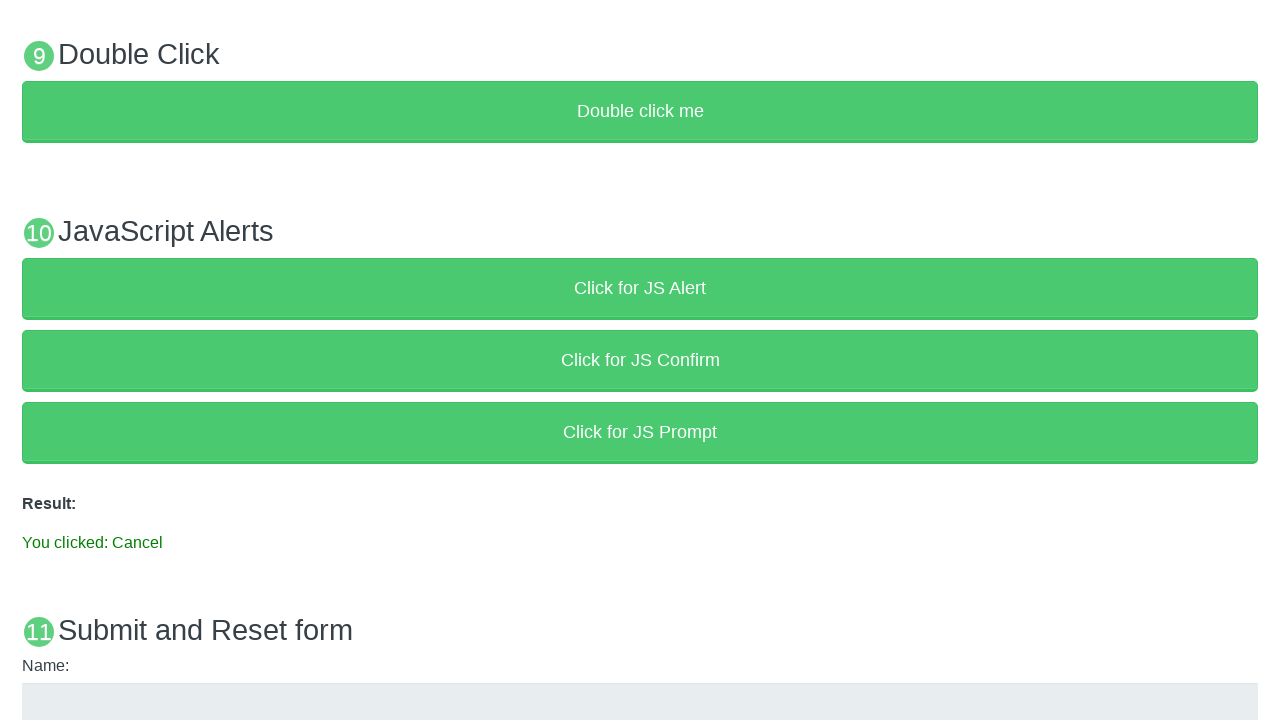

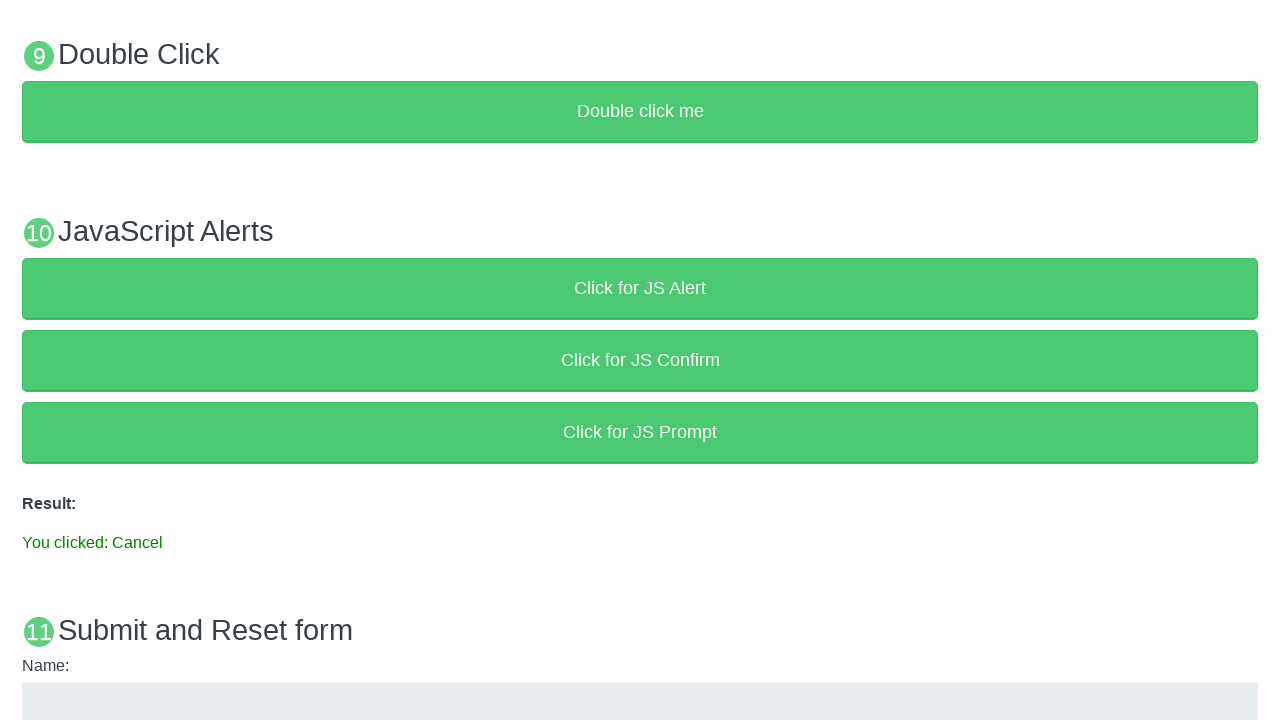